Tests GitHub search functionality by entering a search query for "selenium" and verifying that search results are displayed

Starting URL: https://github.com/

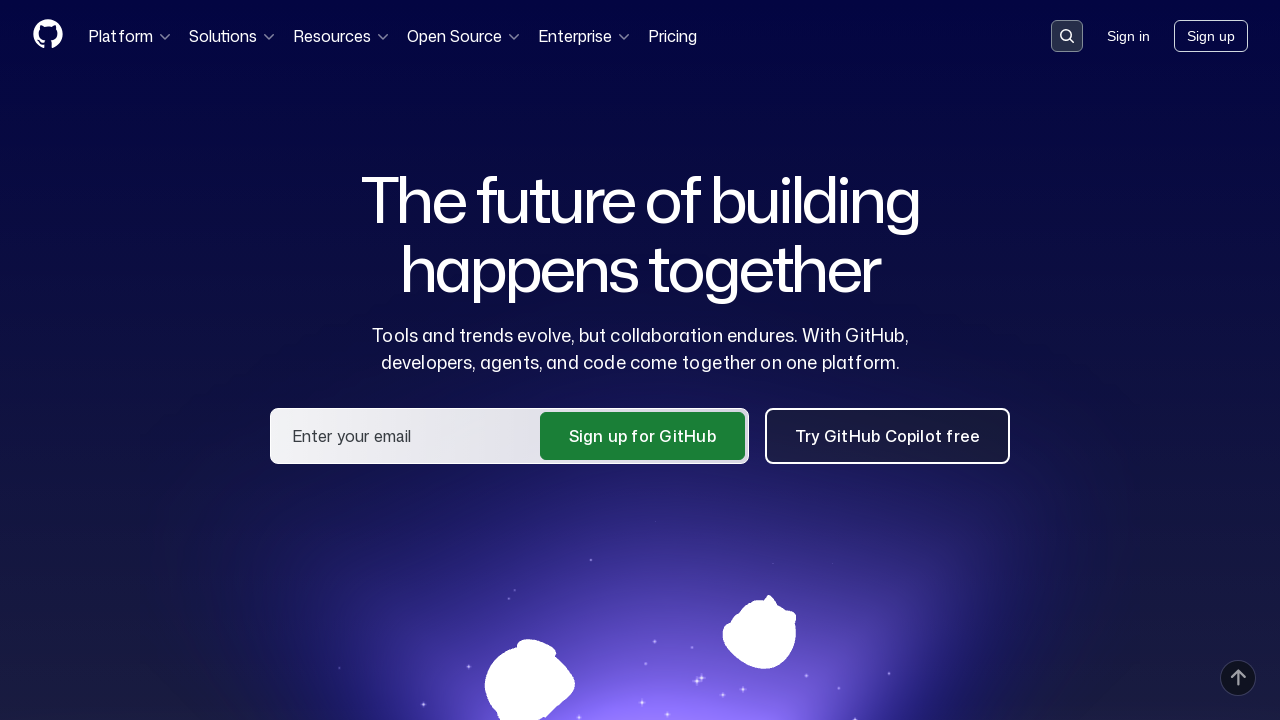

Clicked search button to open search dialog at (1067, 36) on button[data-target='qbsearch-input.inputButton']
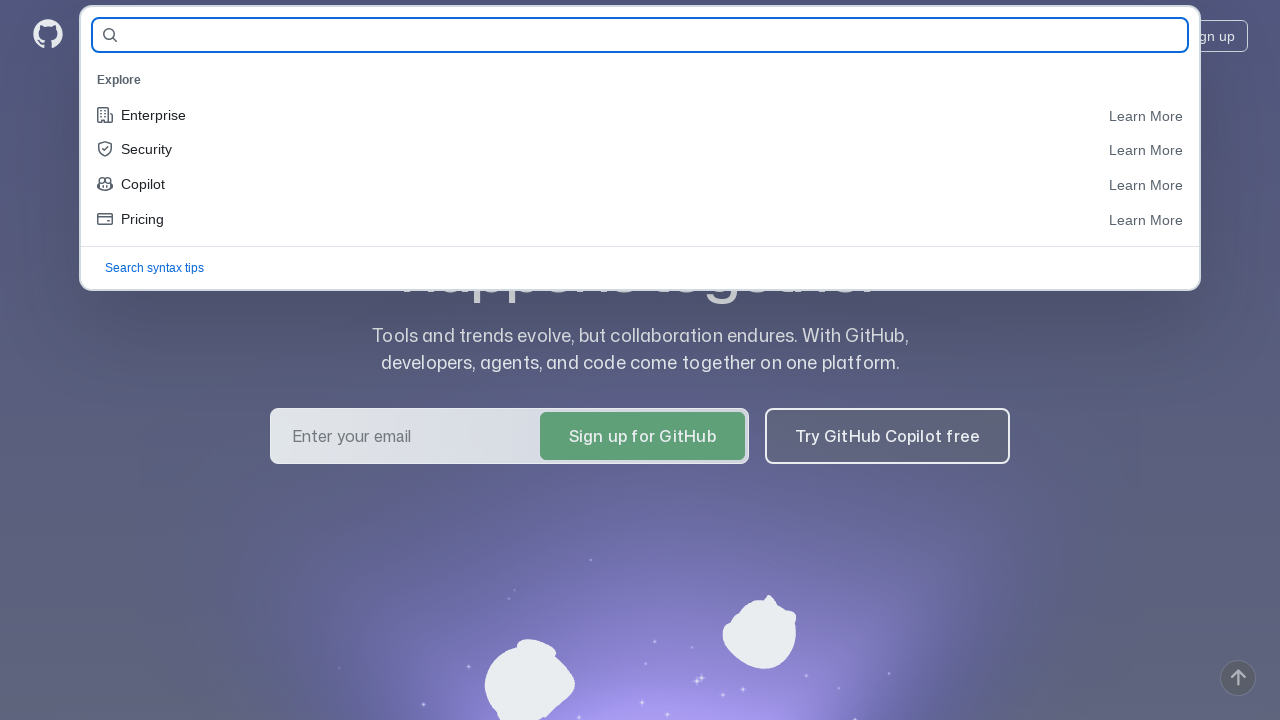

Search input field appeared
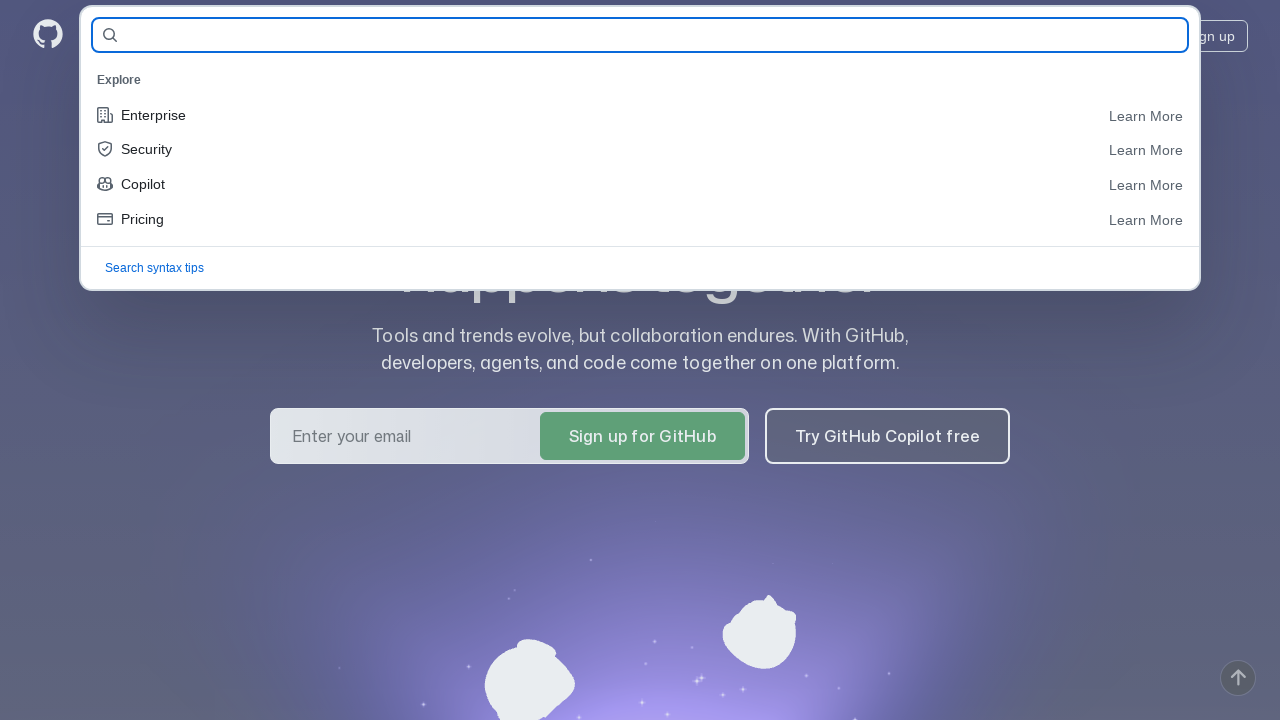

Entered 'selenium' in search field on input#query-builder-test
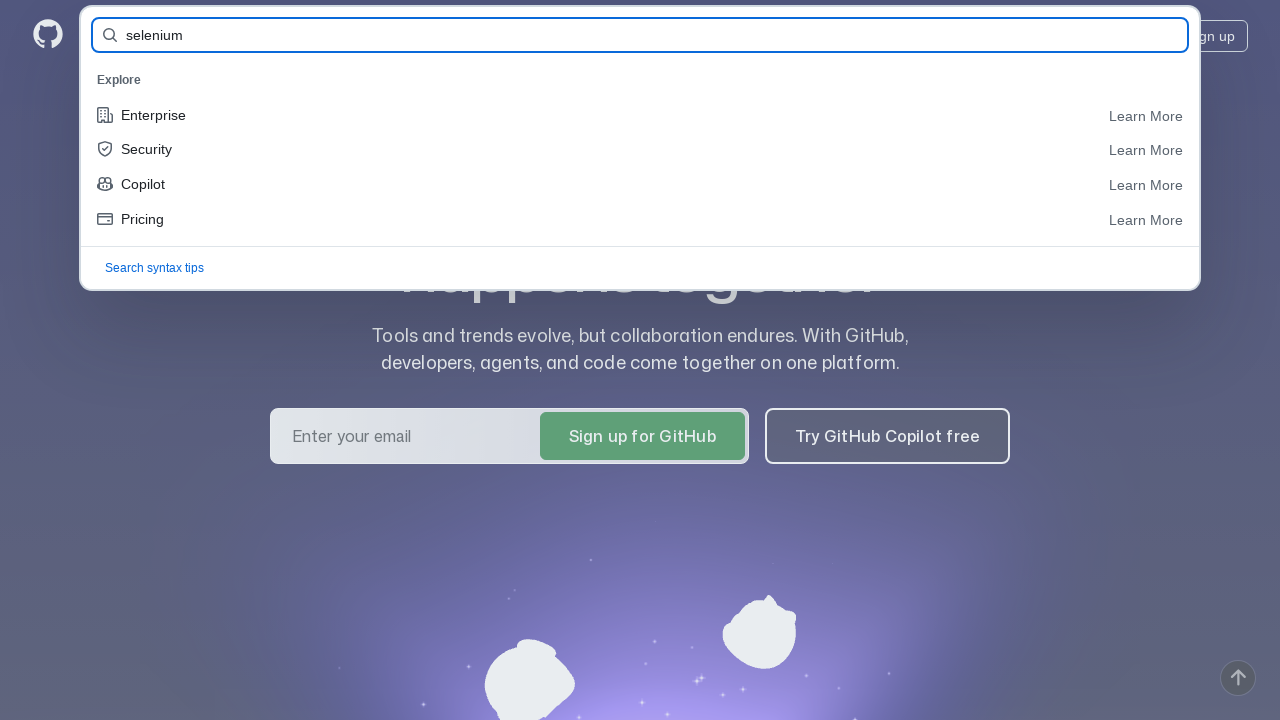

Pressed Enter to submit search query on input#query-builder-test
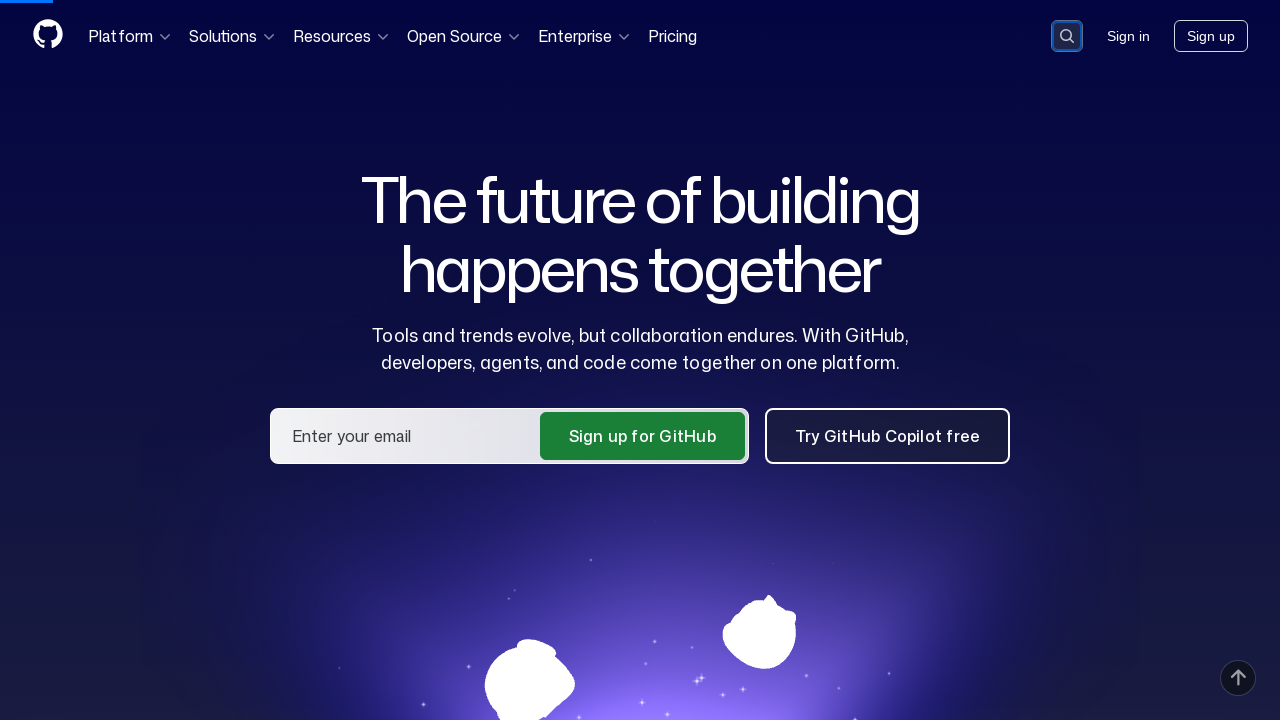

Search results loaded successfully
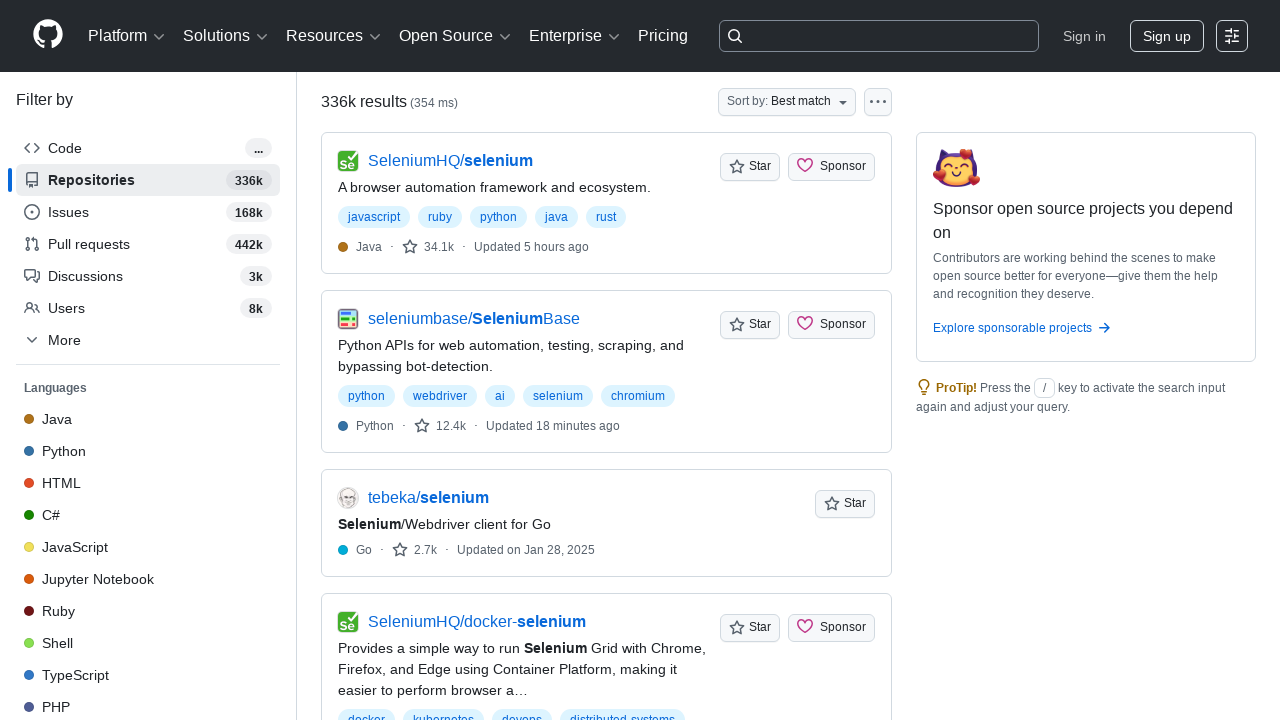

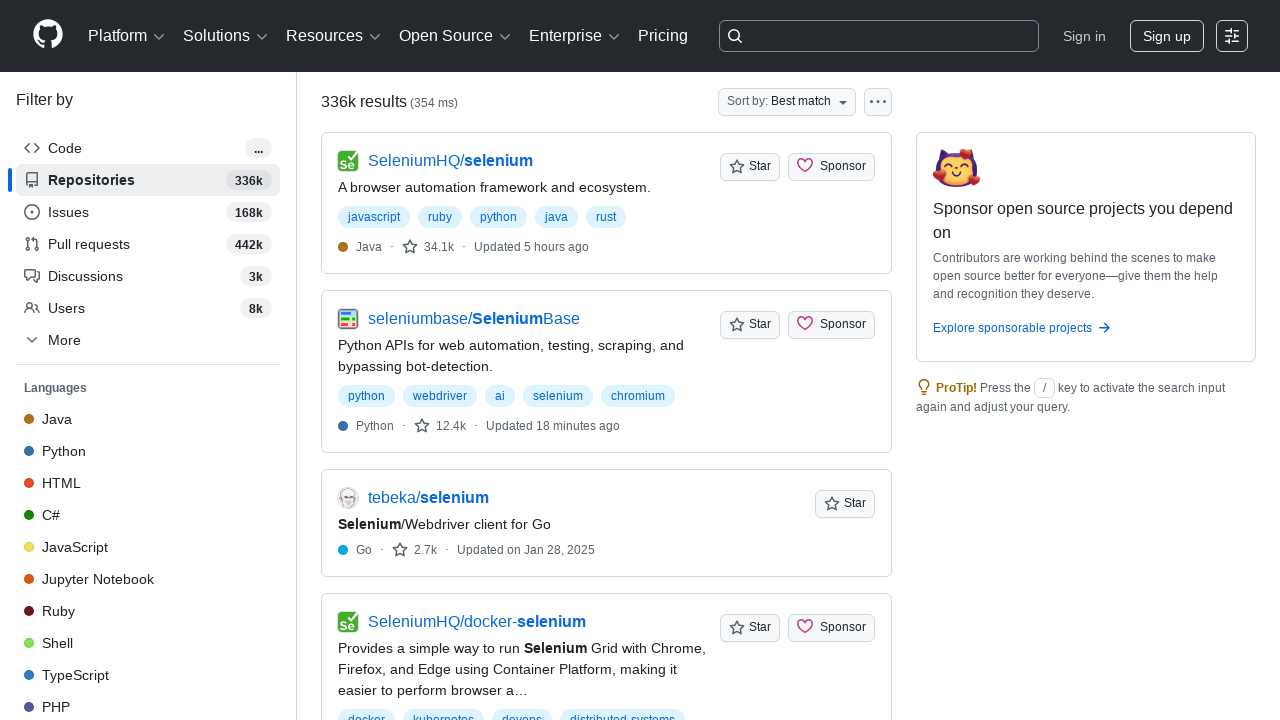